Tests static dropdown selection on a registration form by selecting an option by index from the "Create Profile For" dropdown field

Starting URL: https://www.jeevansathi.com/m0/register/customreg/15?source=SH_Bra_ROC&sh1=Trusted%20Marriage%20Site&sh2=Over%2010%20Lakhs%20Profiles&utm_source=google&utm_medium=cpc&utm_campaign=Search_Brand_Exact_Campaigns_Desktop_Ethinos&utm_adgroup=Brand&utm_term=jeevansathi&gad_source=1&gclid=CjwKCAjw59q2BhBOEiwAKc0ijRIn5Zhpz3LhX65C2At3IJ1aj3TNvkpCwdTrfulggDntplYD9DkkVhoC16oQAvD_BwE

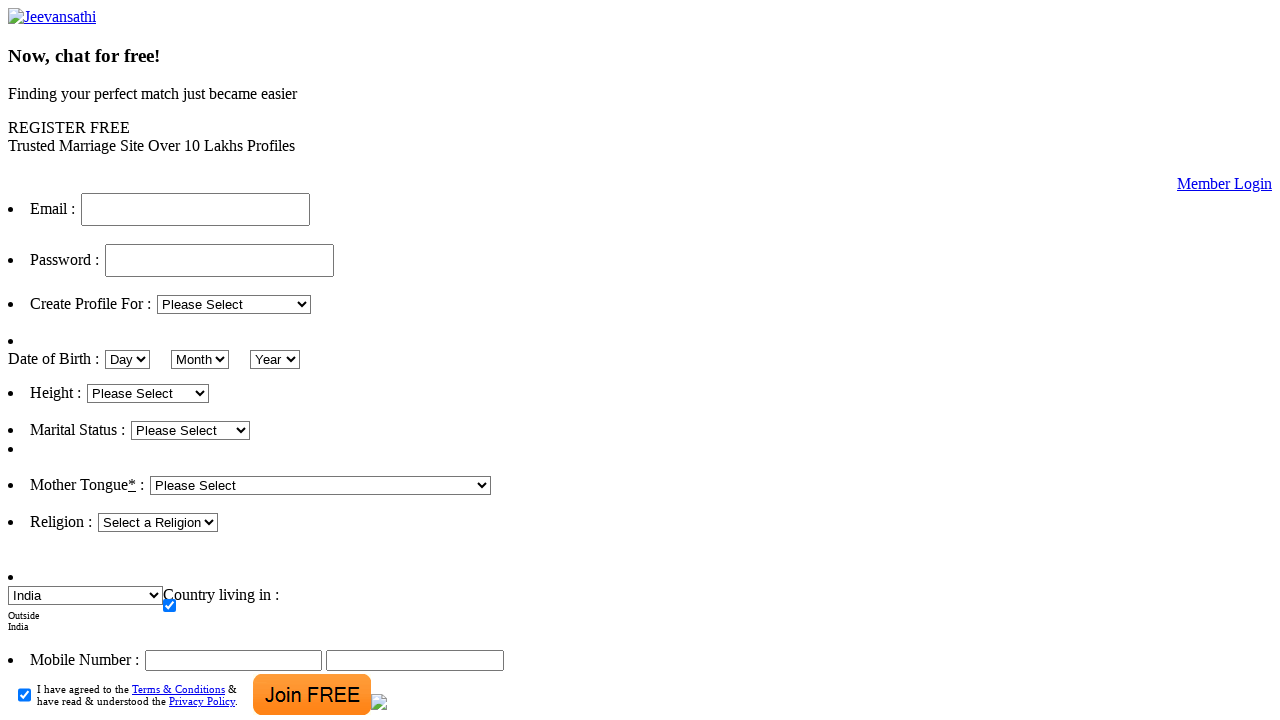

Waited for 'Create Profile For' dropdown to be visible
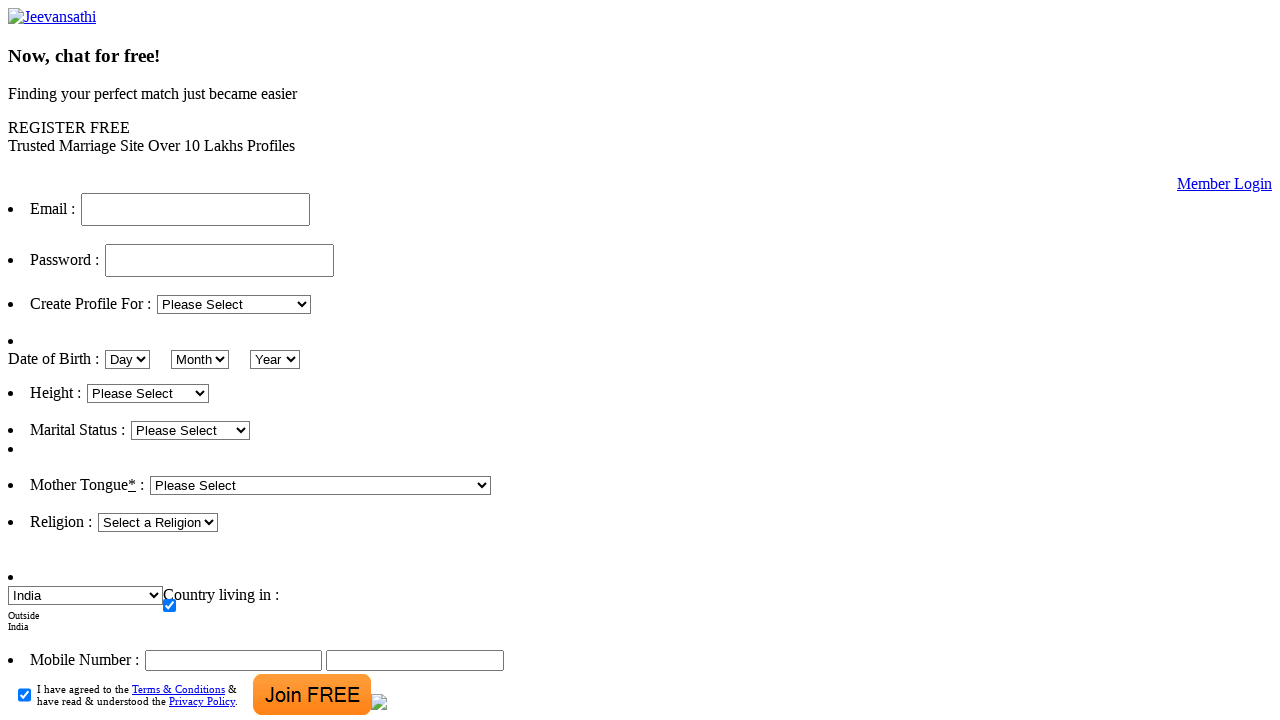

Selected 8th option (index 7) from 'Create Profile For' dropdown on select#reg_relationship
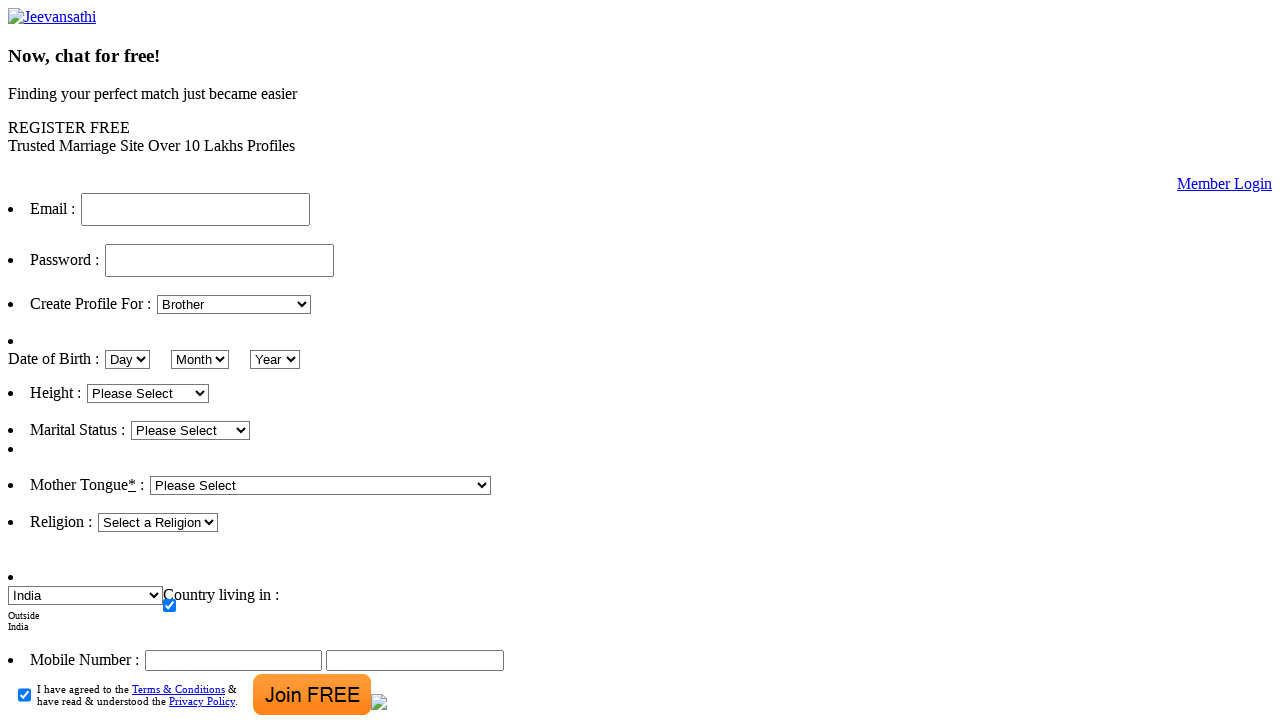

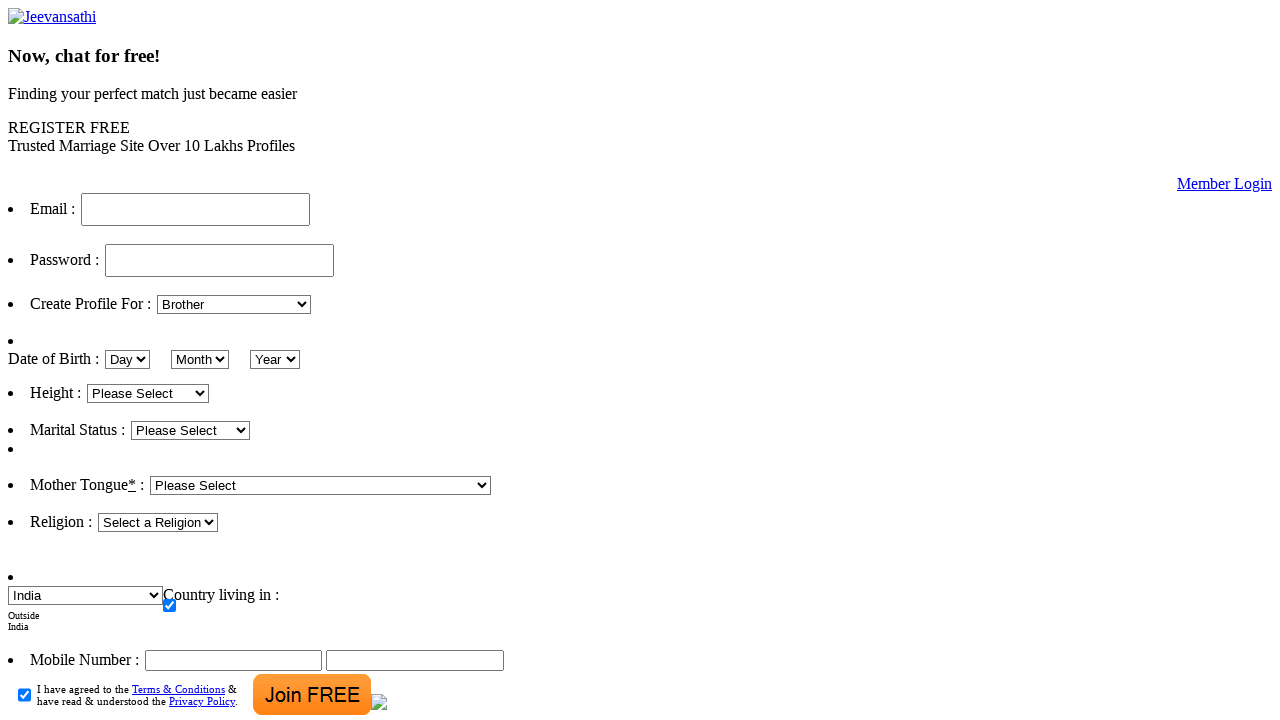